Tests dynamically loaded content by clicking a button and waiting for "Hello World!" text to appear

Starting URL: https://the-internet.herokuapp.com/dynamic_loading/2

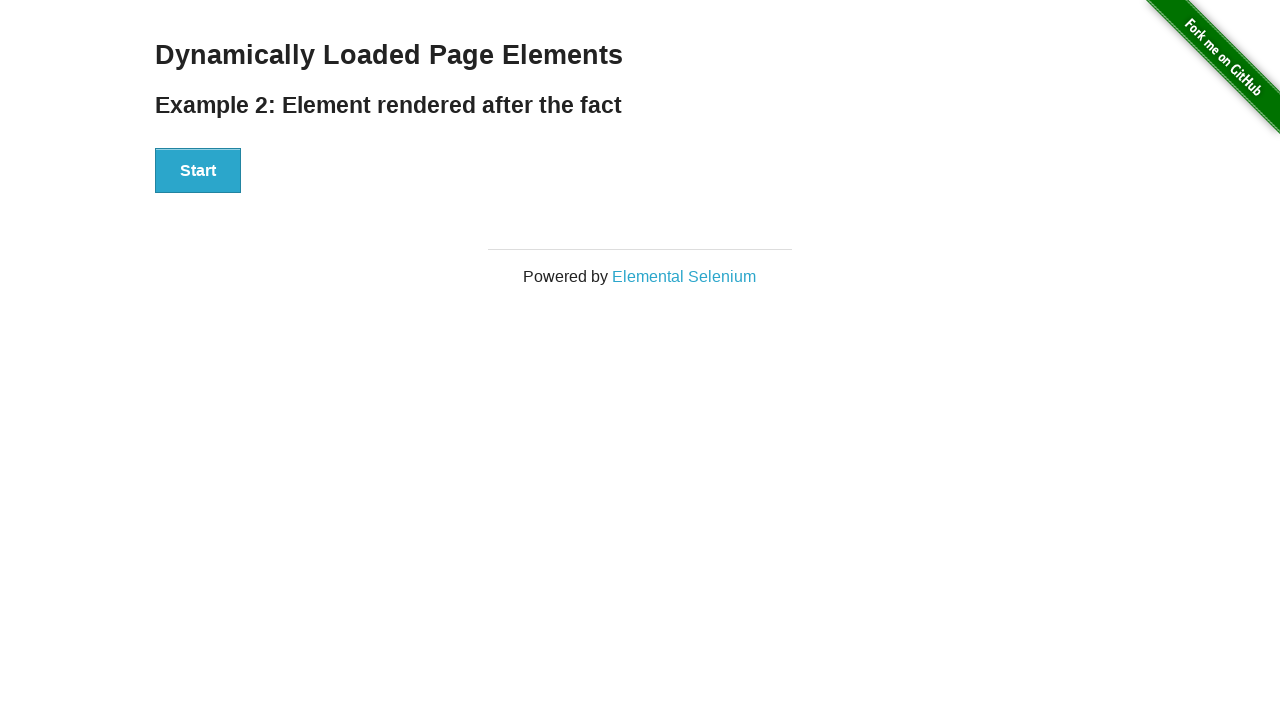

Navigated to dynamic loading test page
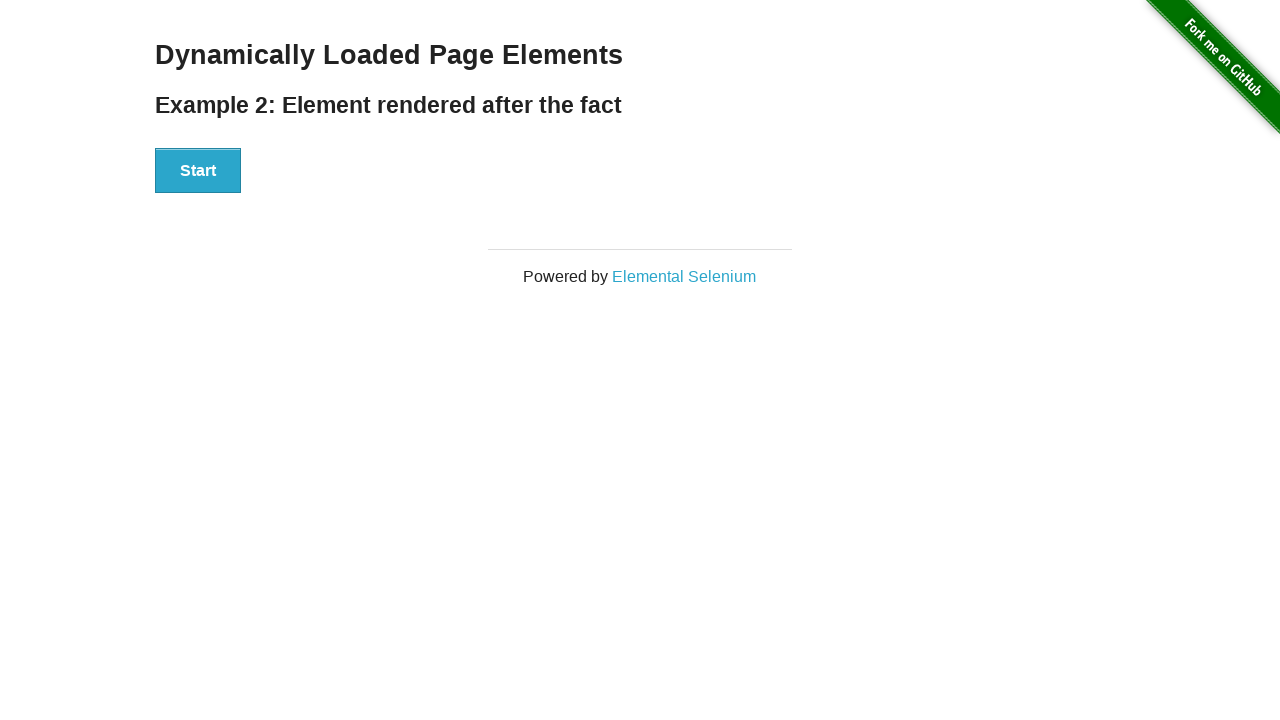

Clicked start button to trigger dynamic content loading at (198, 171) on xpath=//button
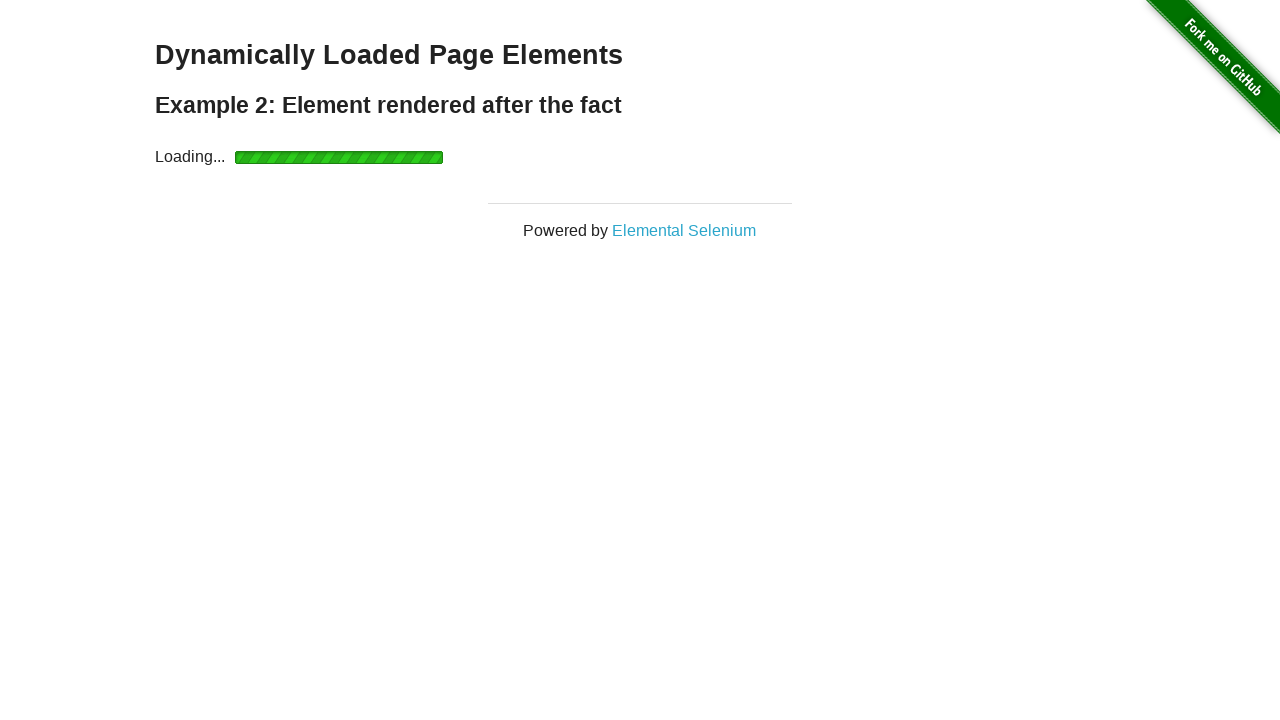

Dynamic content appeared - 'Hello World!' message is now visible
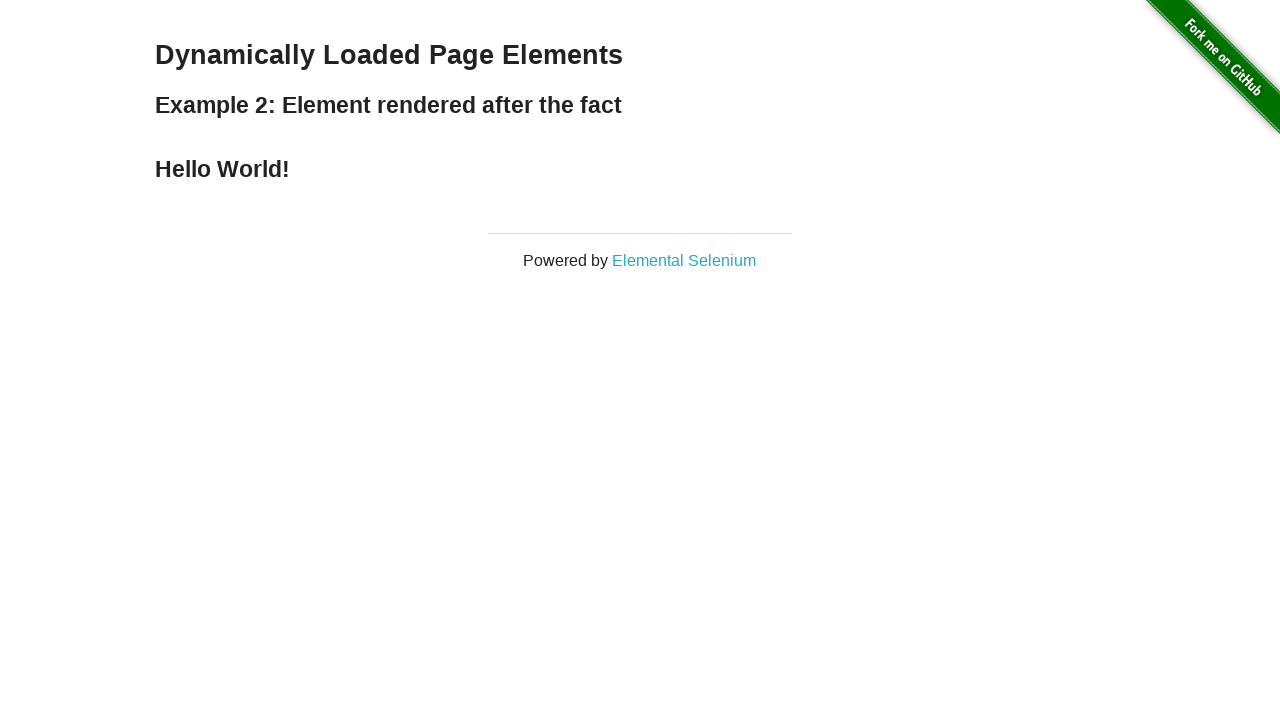

Located the finish element containing the loaded content
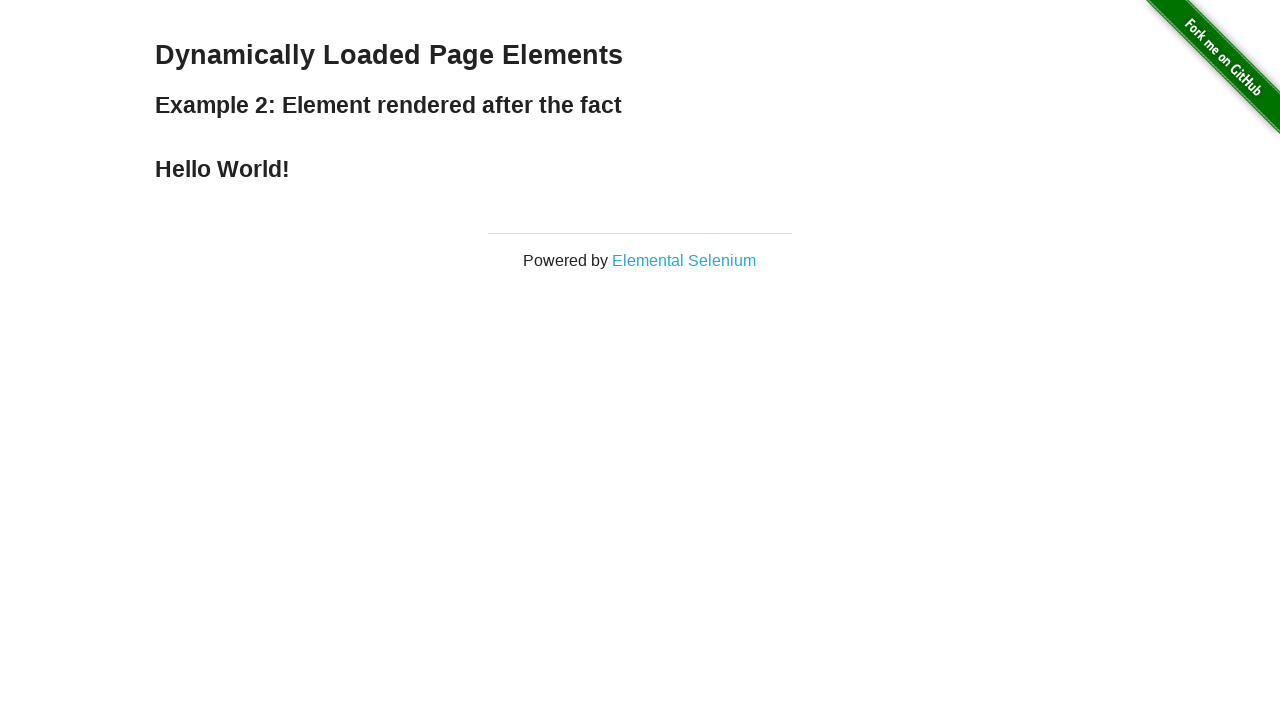

Verified that finish element contains exactly 'Hello World!' text
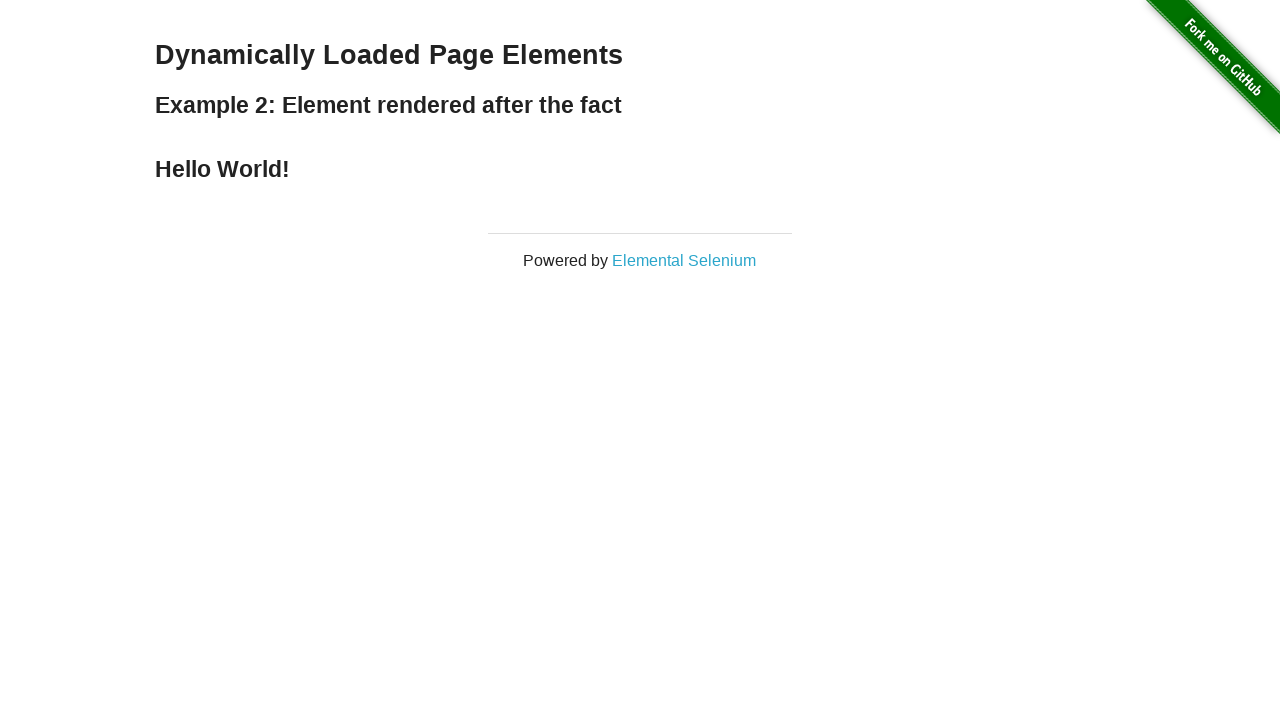

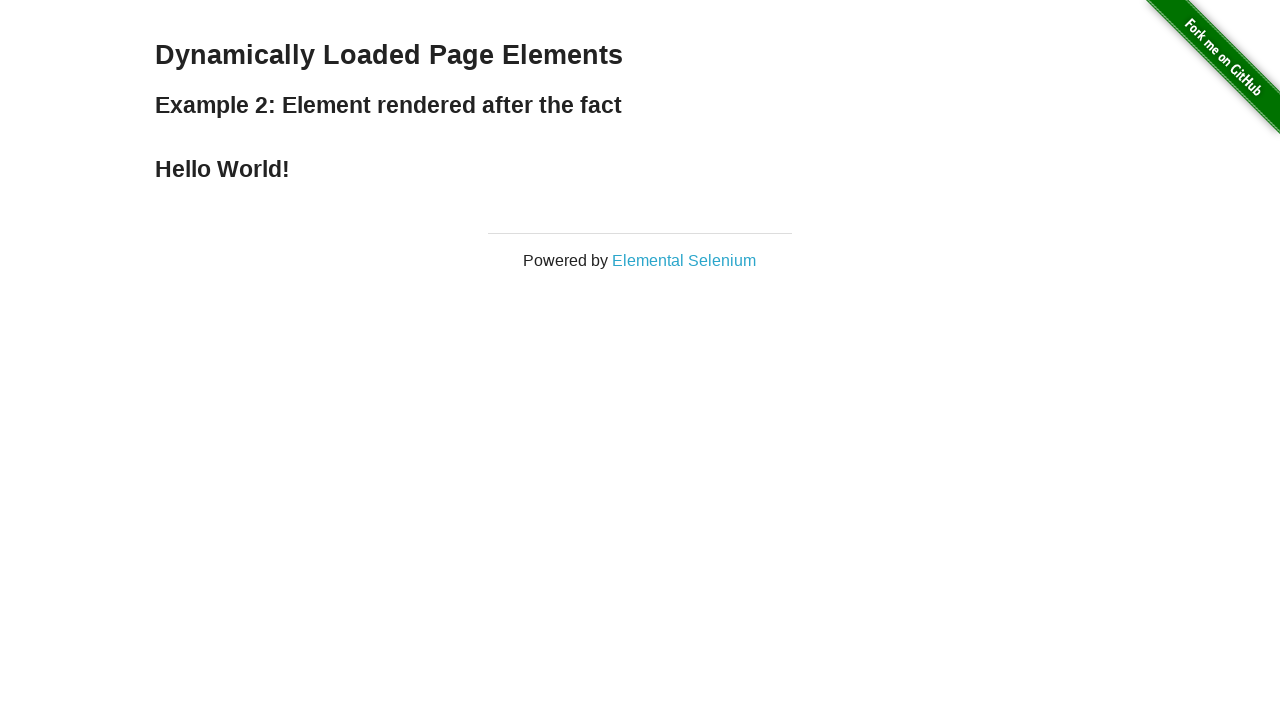